Tests clicking on the Blog navigation button and verifies navigation to blog page

Starting URL: https://webdriver.io

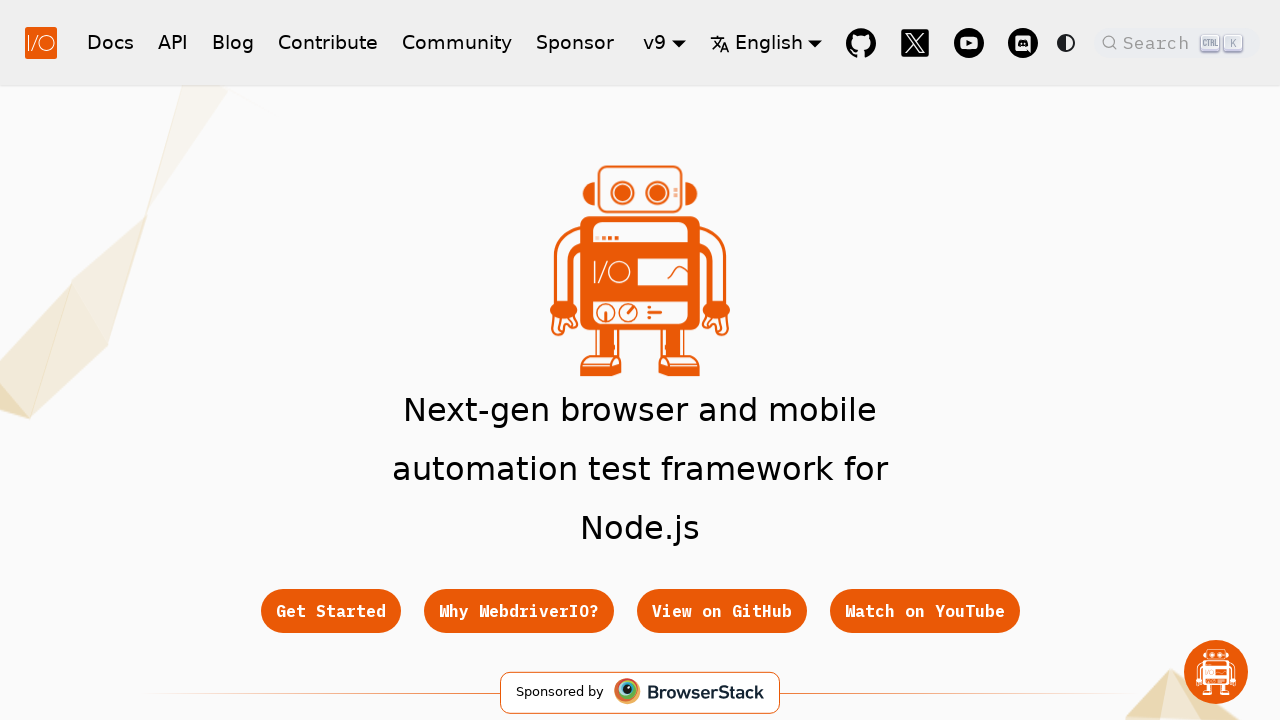

Clicked on Blog navigation button at (233, 42) on a.navbar__link[href='/blog']
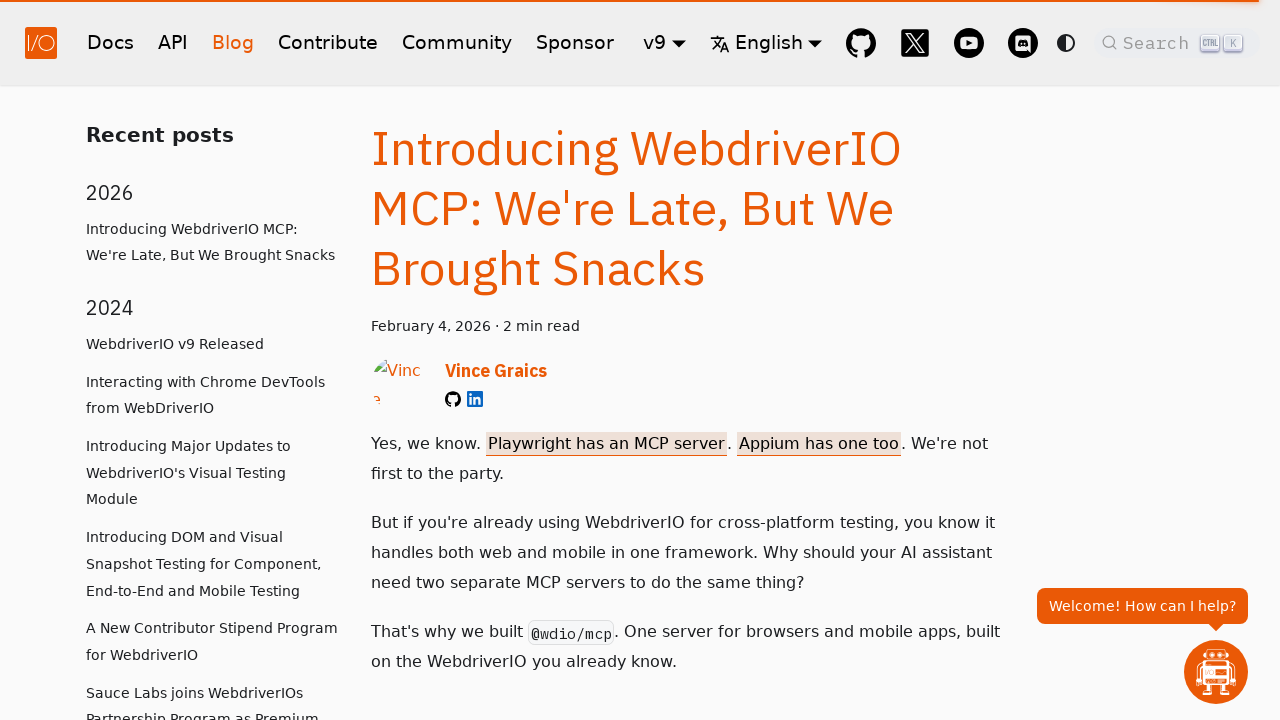

Blog page loaded and URL verified
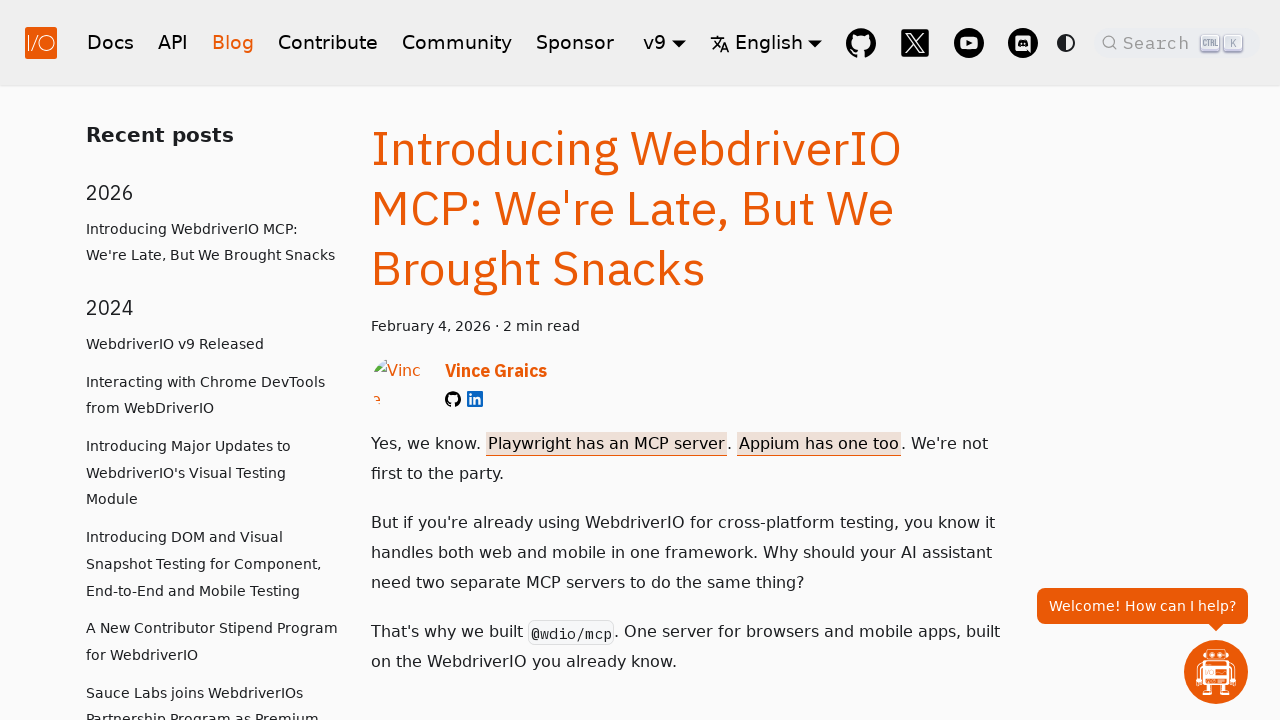

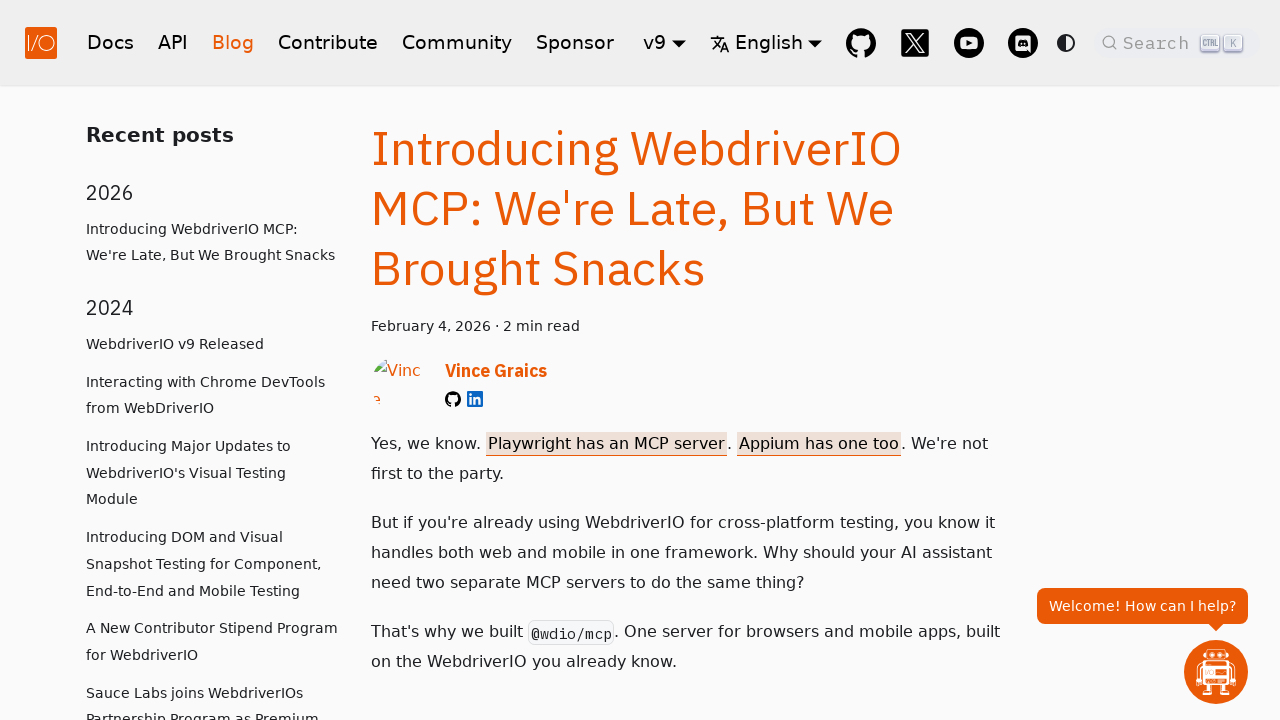